Tests filtering to display only active (incomplete) items

Starting URL: https://demo.playwright.dev/todomvc

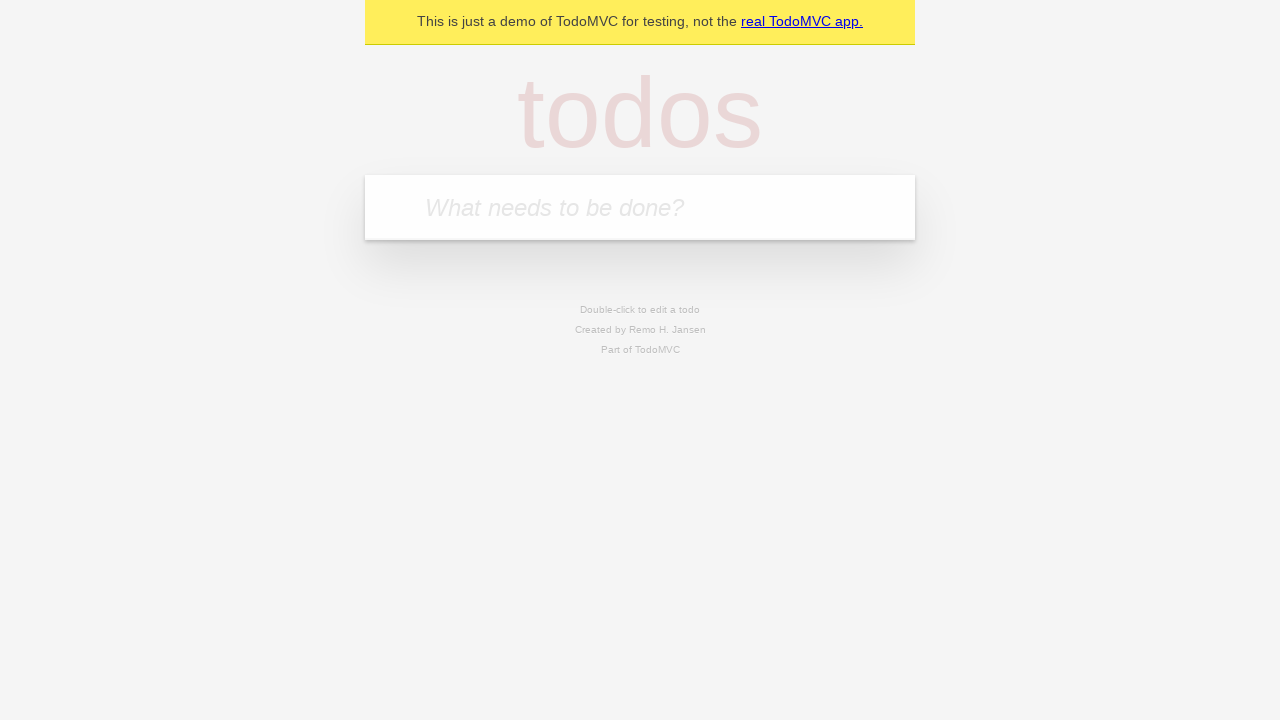

Filled new todo input with 'buy some cheese' on internal:attr=[placeholder="What needs to be done?"i]
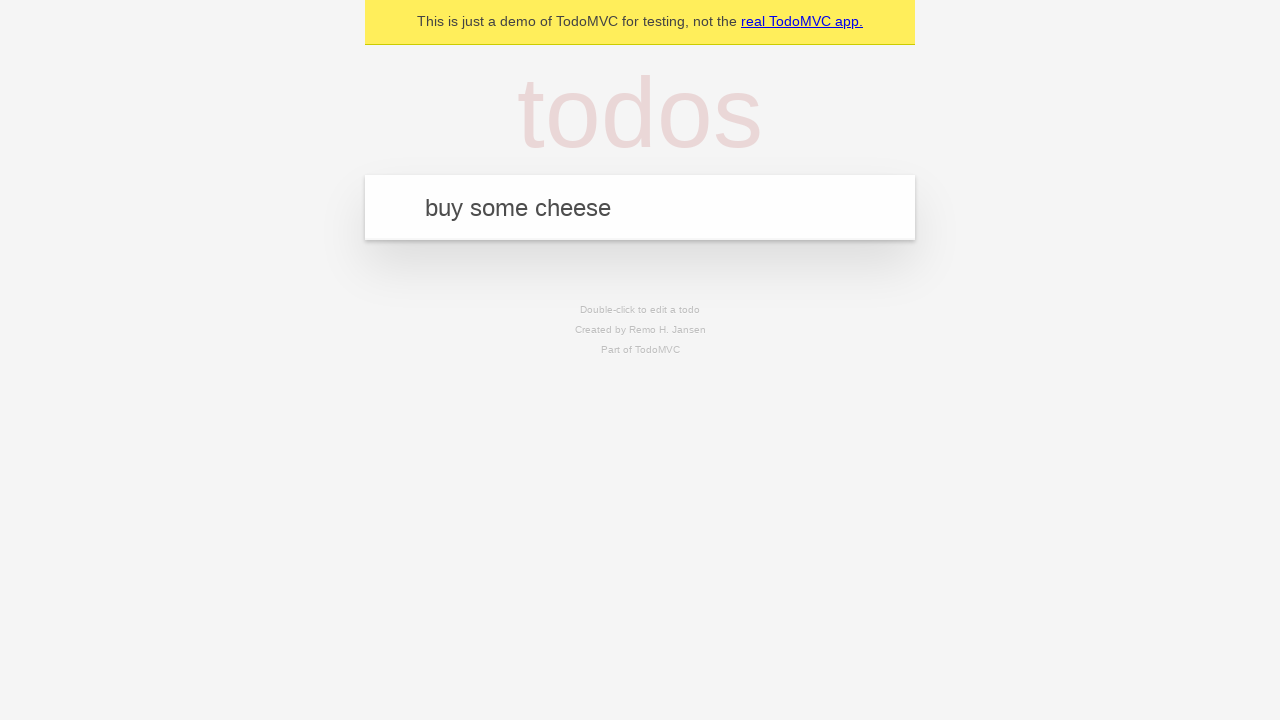

Pressed Enter to create todo 'buy some cheese' on internal:attr=[placeholder="What needs to be done?"i]
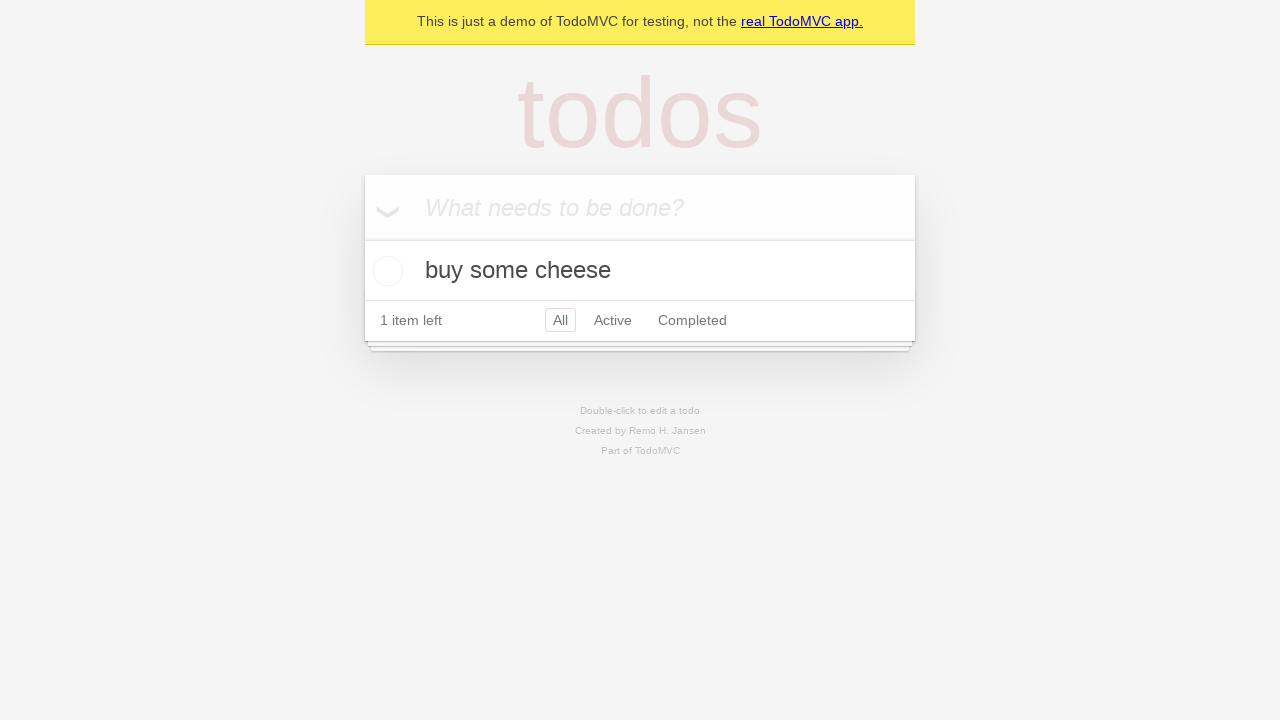

Filled new todo input with 'feed the cat' on internal:attr=[placeholder="What needs to be done?"i]
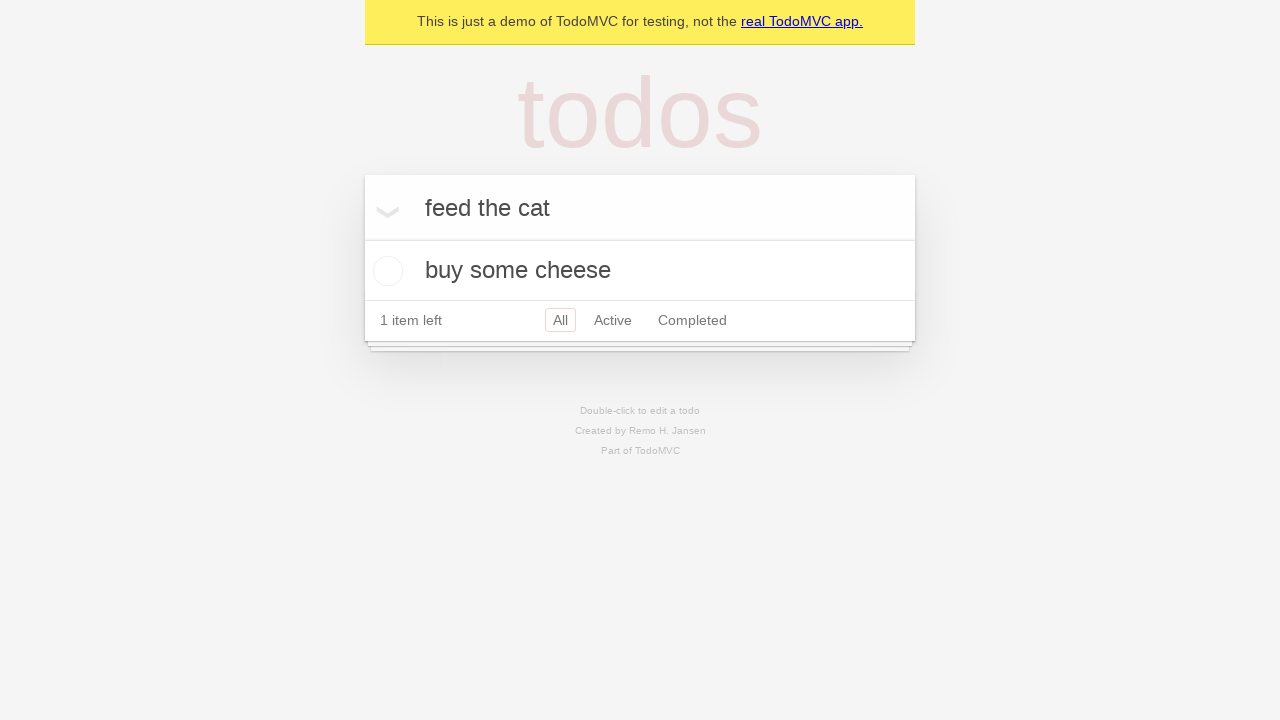

Pressed Enter to create todo 'feed the cat' on internal:attr=[placeholder="What needs to be done?"i]
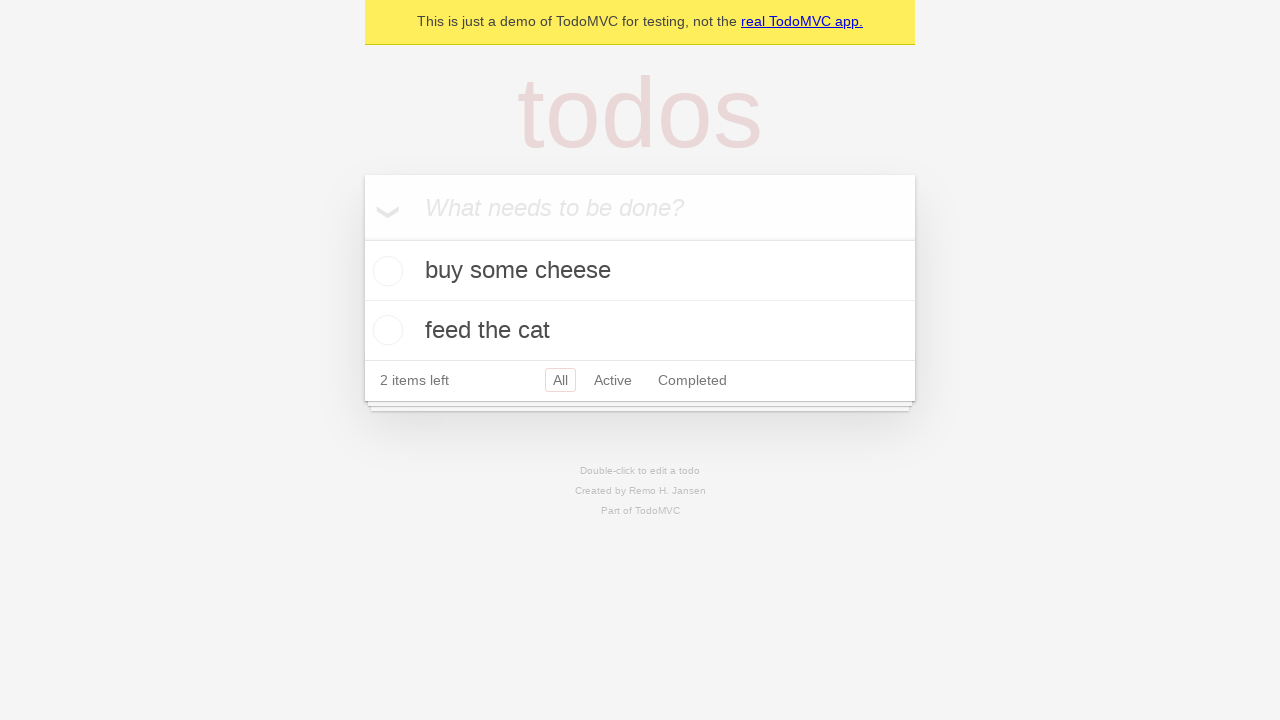

Filled new todo input with 'book a doctors appointment' on internal:attr=[placeholder="What needs to be done?"i]
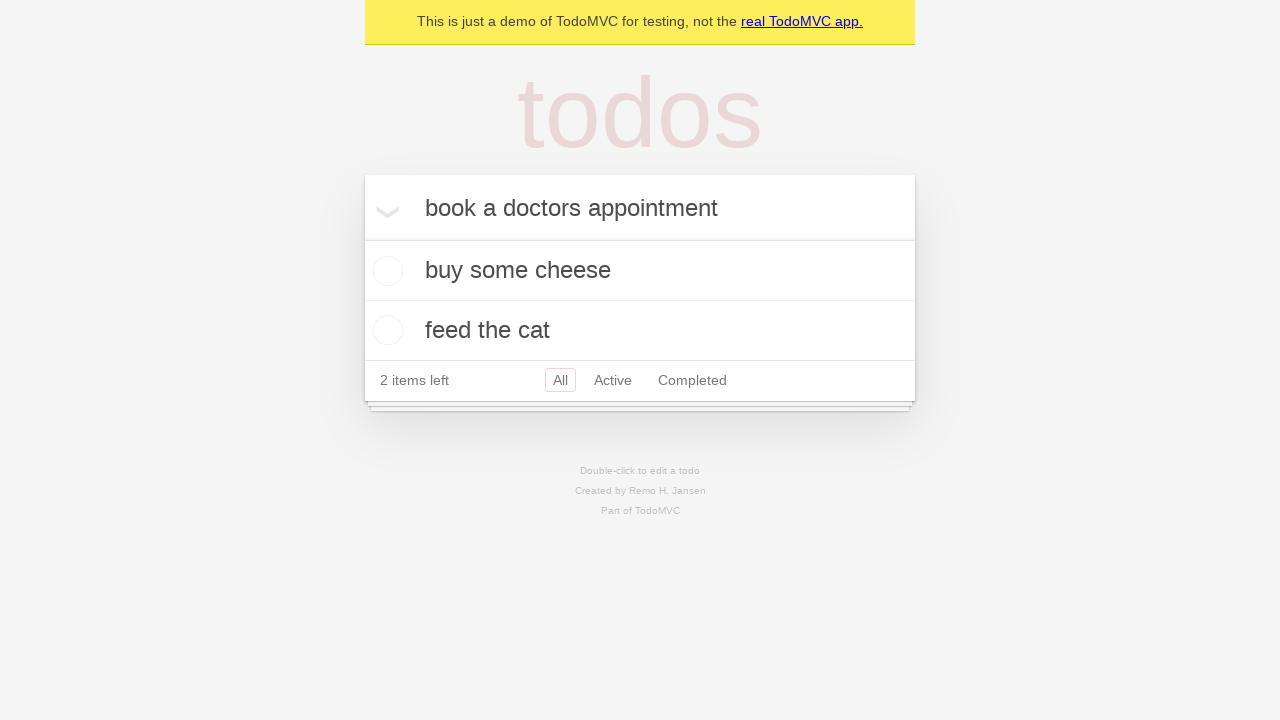

Pressed Enter to create todo 'book a doctors appointment' on internal:attr=[placeholder="What needs to be done?"i]
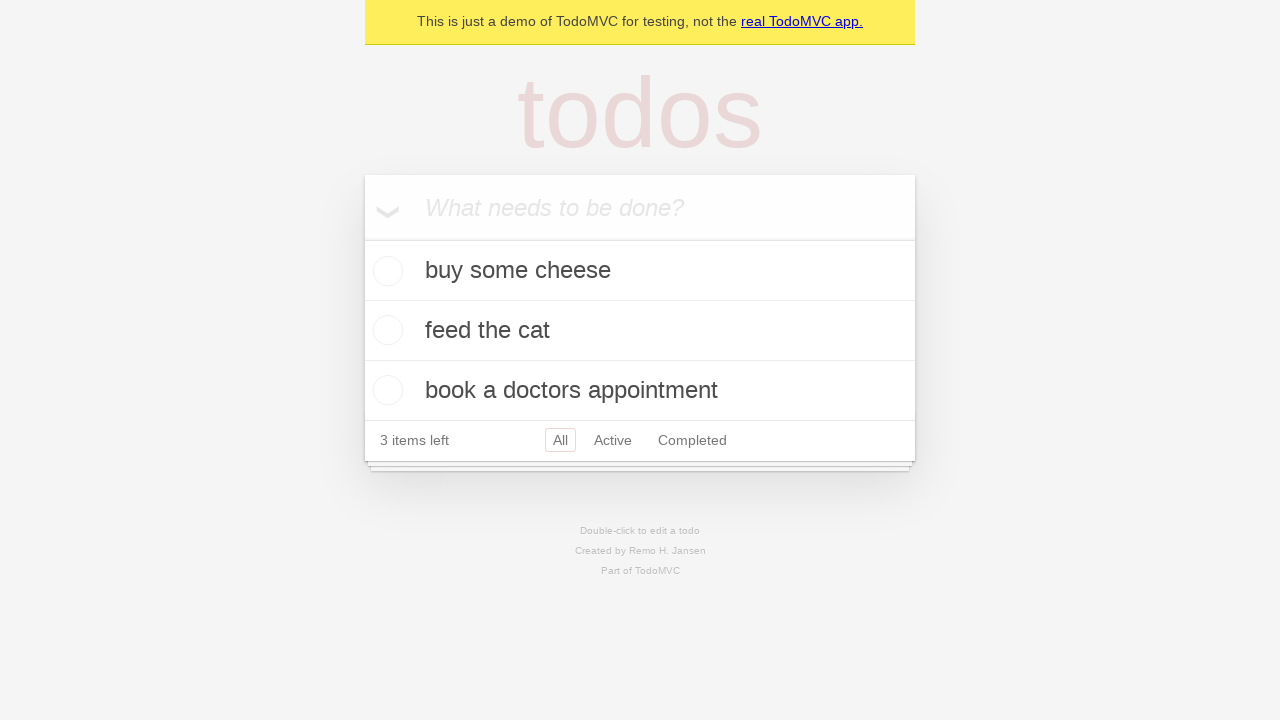

Checked the second todo item (marked as complete) at (385, 330) on internal:testid=[data-testid="todo-item"s] >> nth=1 >> internal:role=checkbox
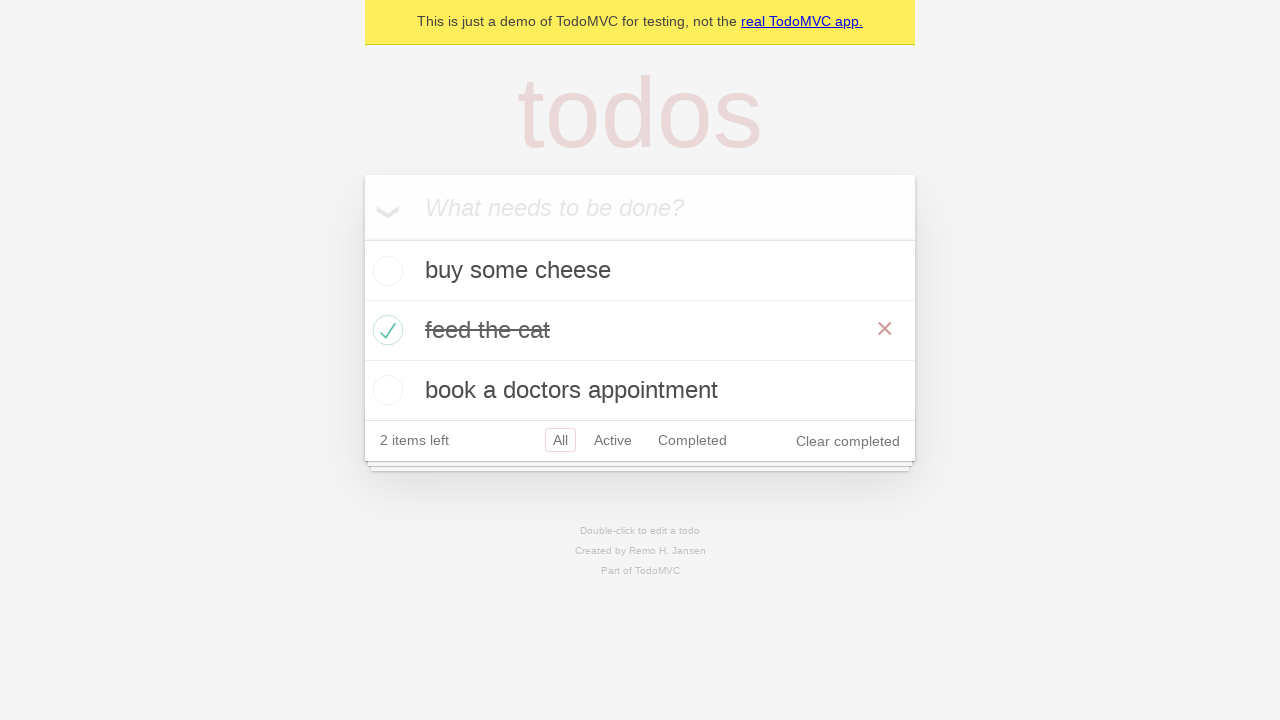

Clicked Active filter to display only incomplete items at (613, 440) on internal:role=link[name="Active"i]
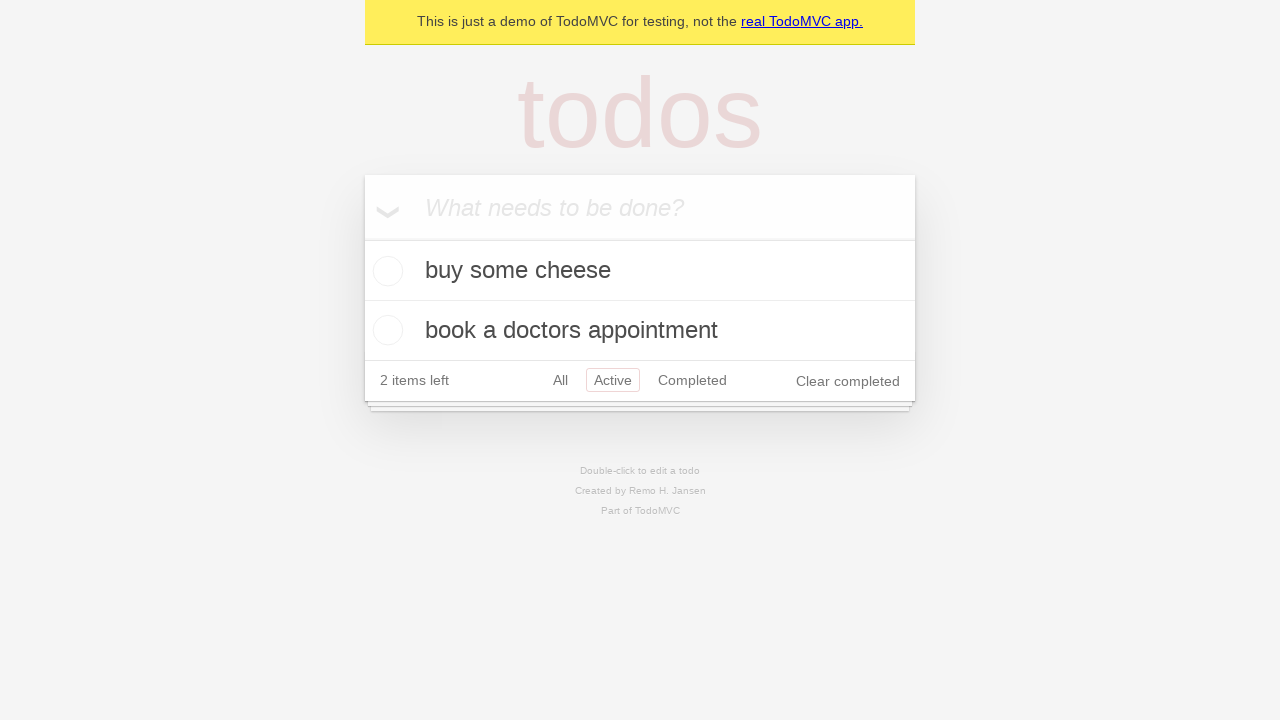

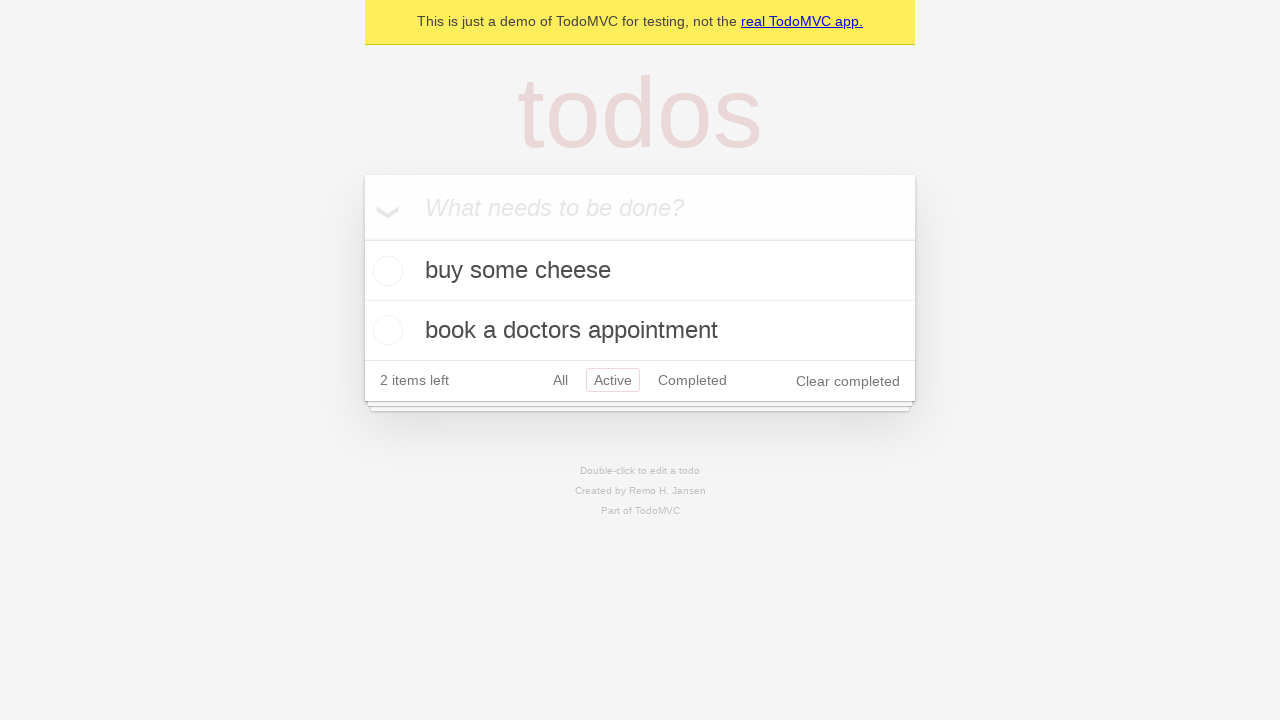